Navigates to a practice page and selects a BMW radio button from car options

Starting URL: https://www.letskodeit.com/practice

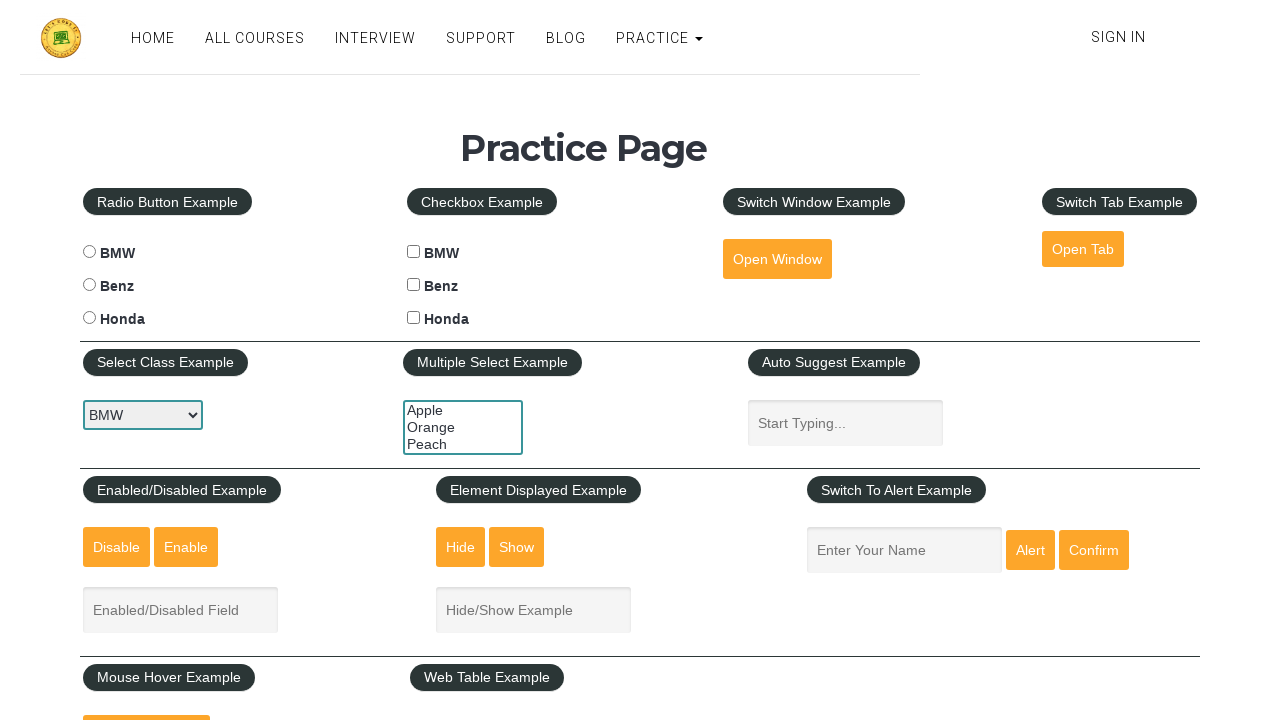

Clicked BMW radio button to select car option at (89, 252) on input#bmwradio
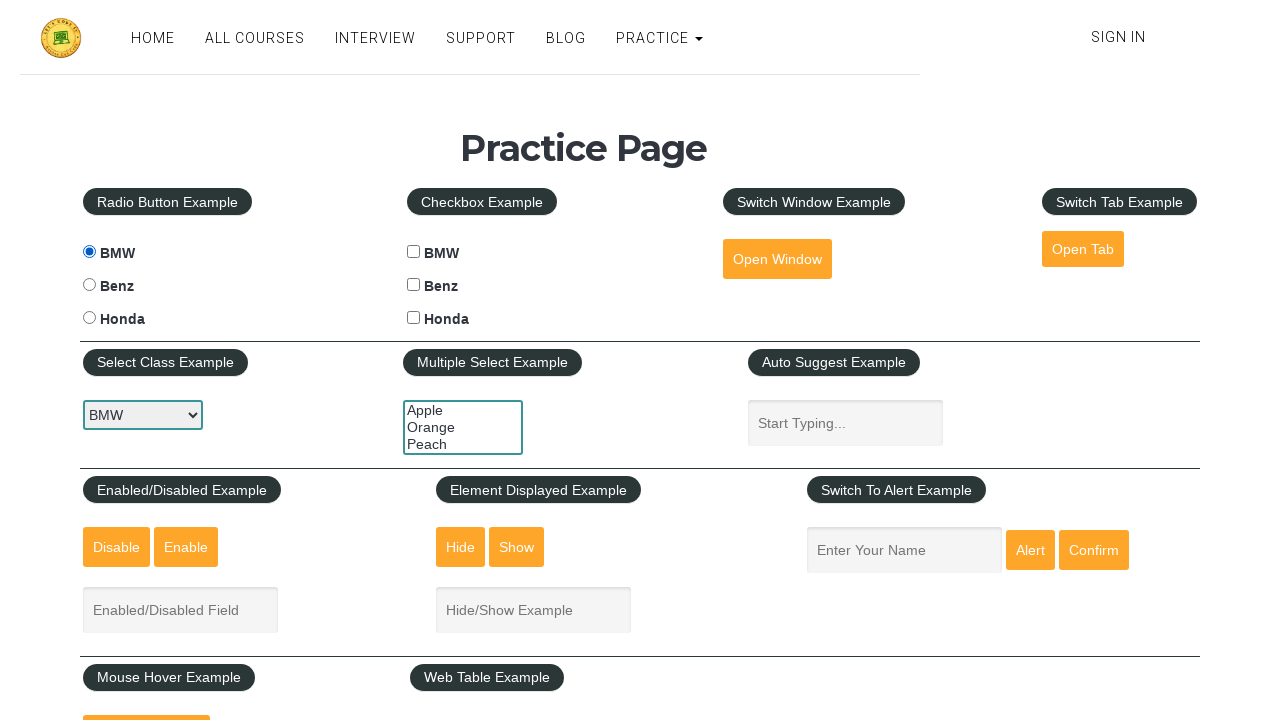

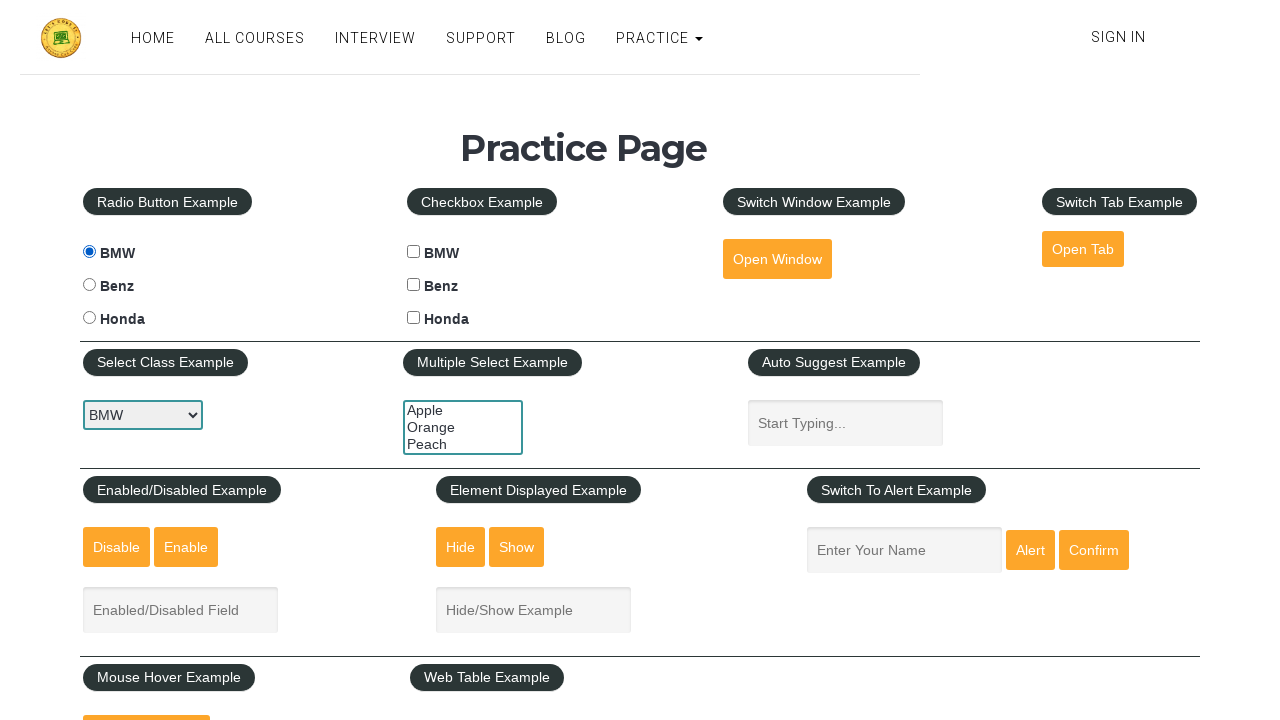